Tests clearing the complete state of all items by checking and then unchecking toggle-all

Starting URL: https://demo.playwright.dev/todomvc

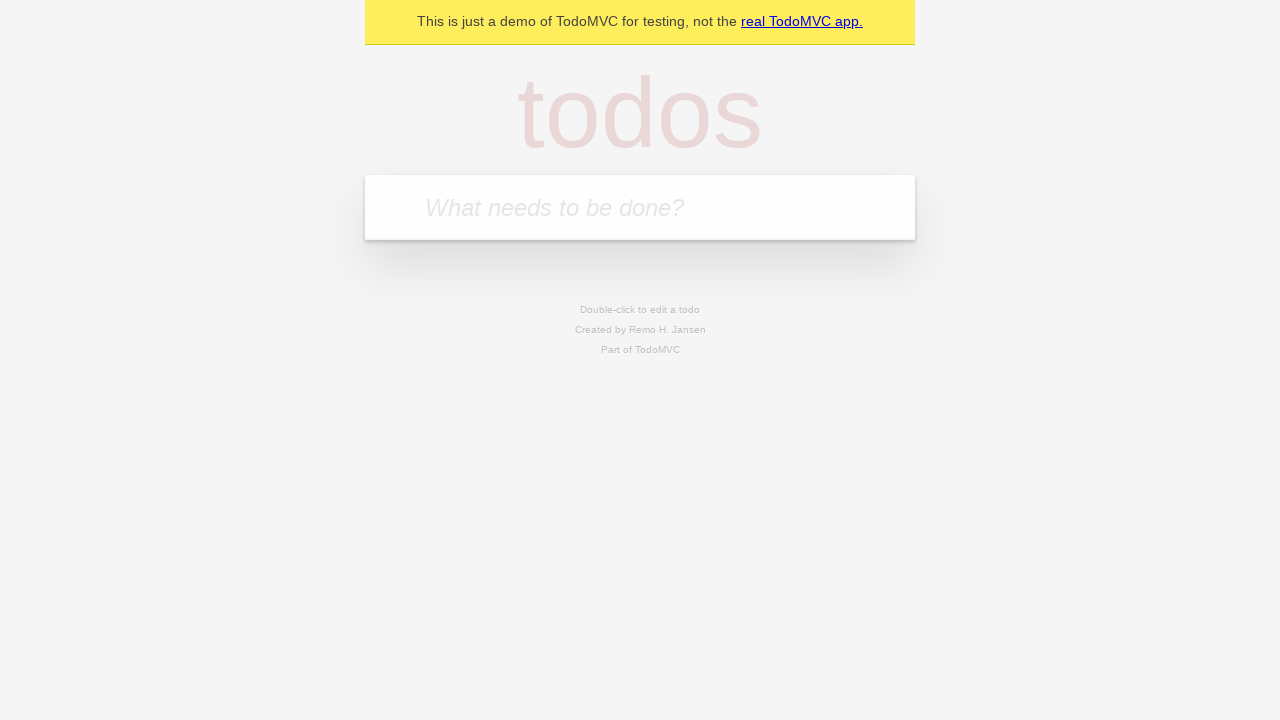

Filled todo input with 'buy some cheese' on internal:attr=[placeholder="What needs to be done?"i]
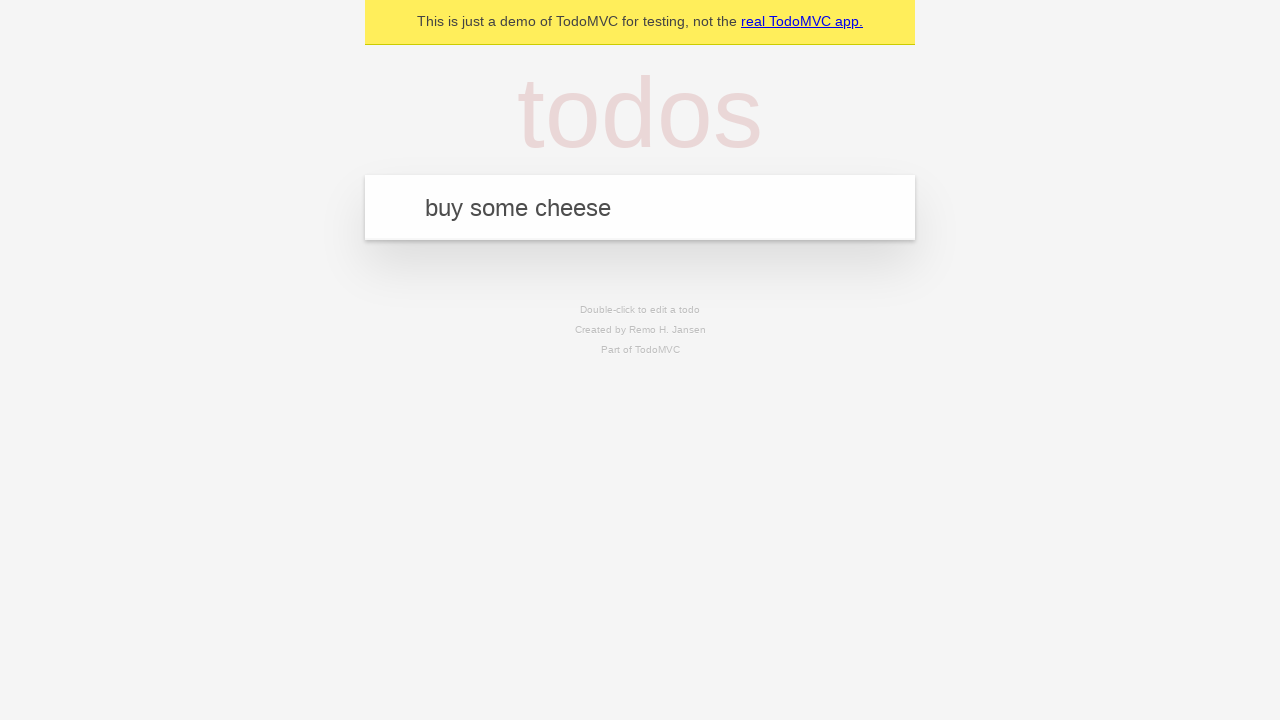

Pressed Enter to create first todo 'buy some cheese' on internal:attr=[placeholder="What needs to be done?"i]
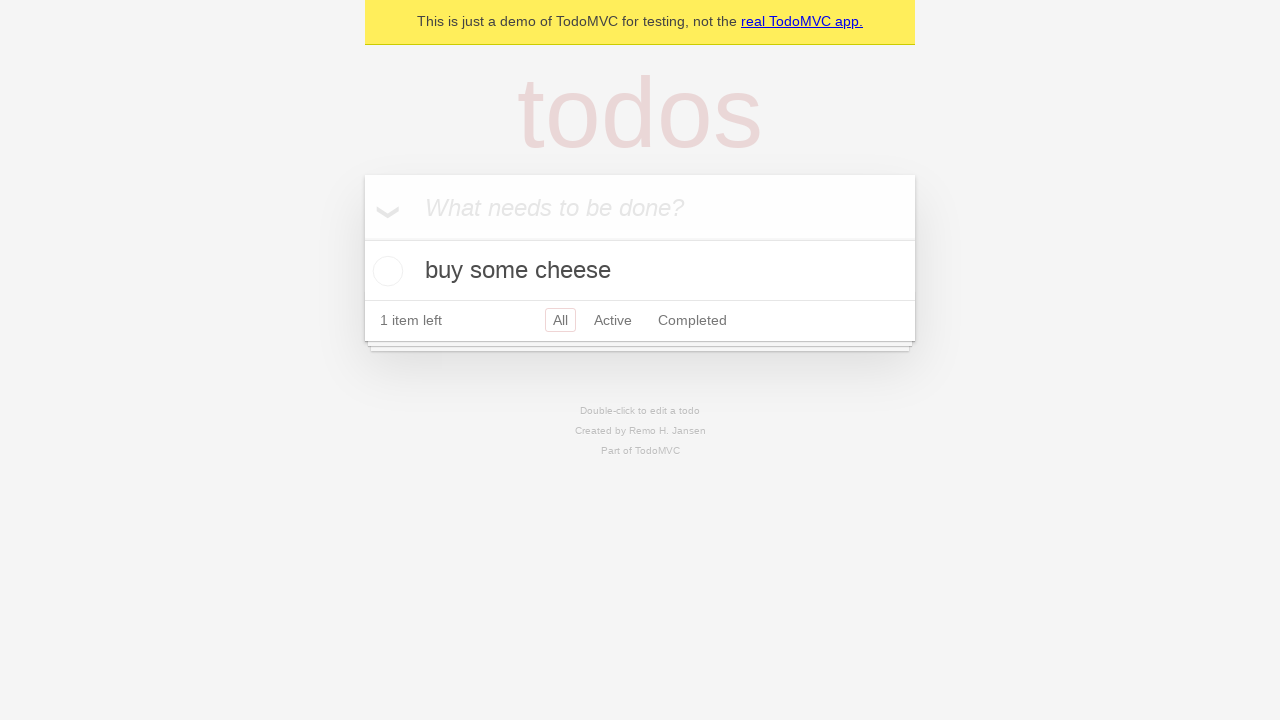

Filled todo input with 'feed the cat' on internal:attr=[placeholder="What needs to be done?"i]
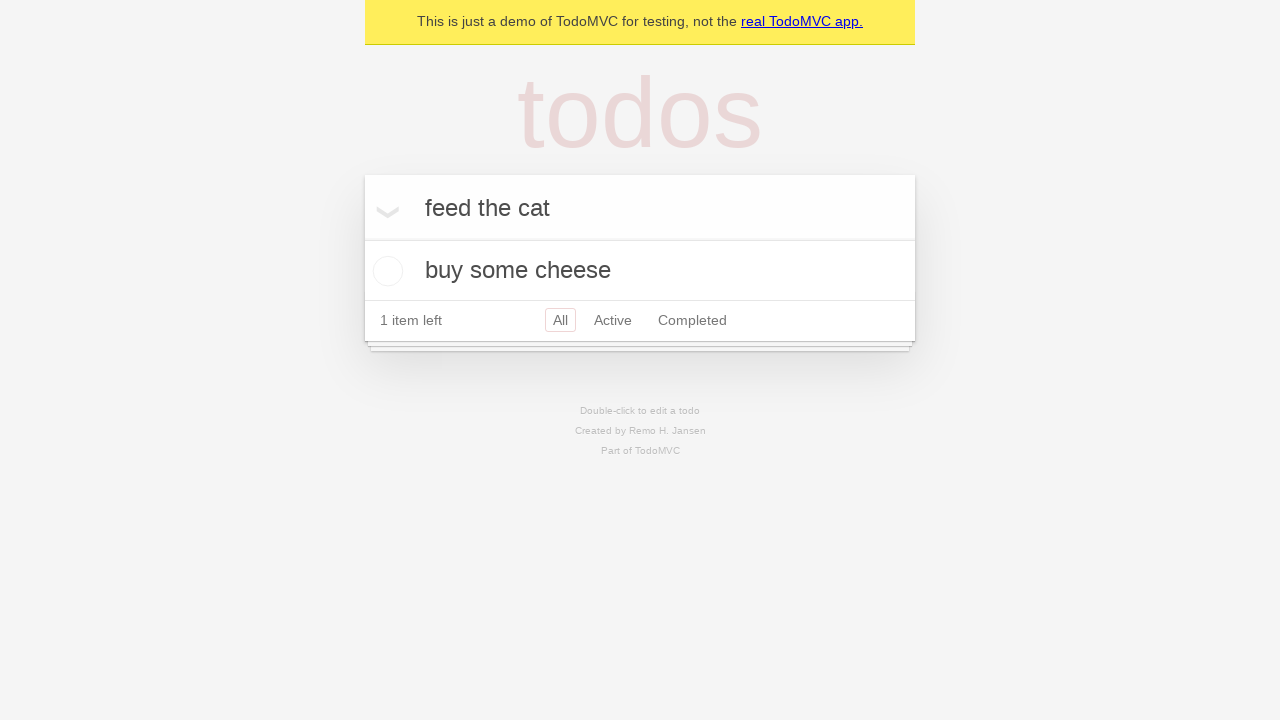

Pressed Enter to create second todo 'feed the cat' on internal:attr=[placeholder="What needs to be done?"i]
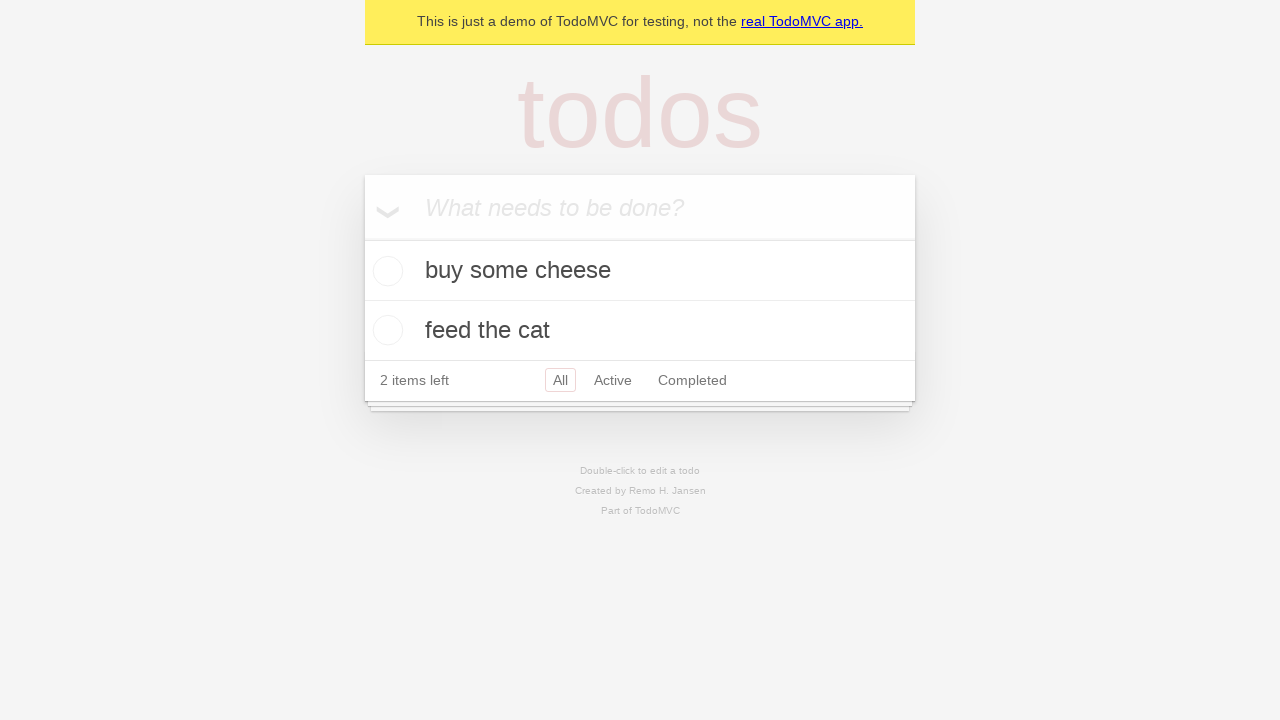

Filled todo input with 'book a doctors appointment' on internal:attr=[placeholder="What needs to be done?"i]
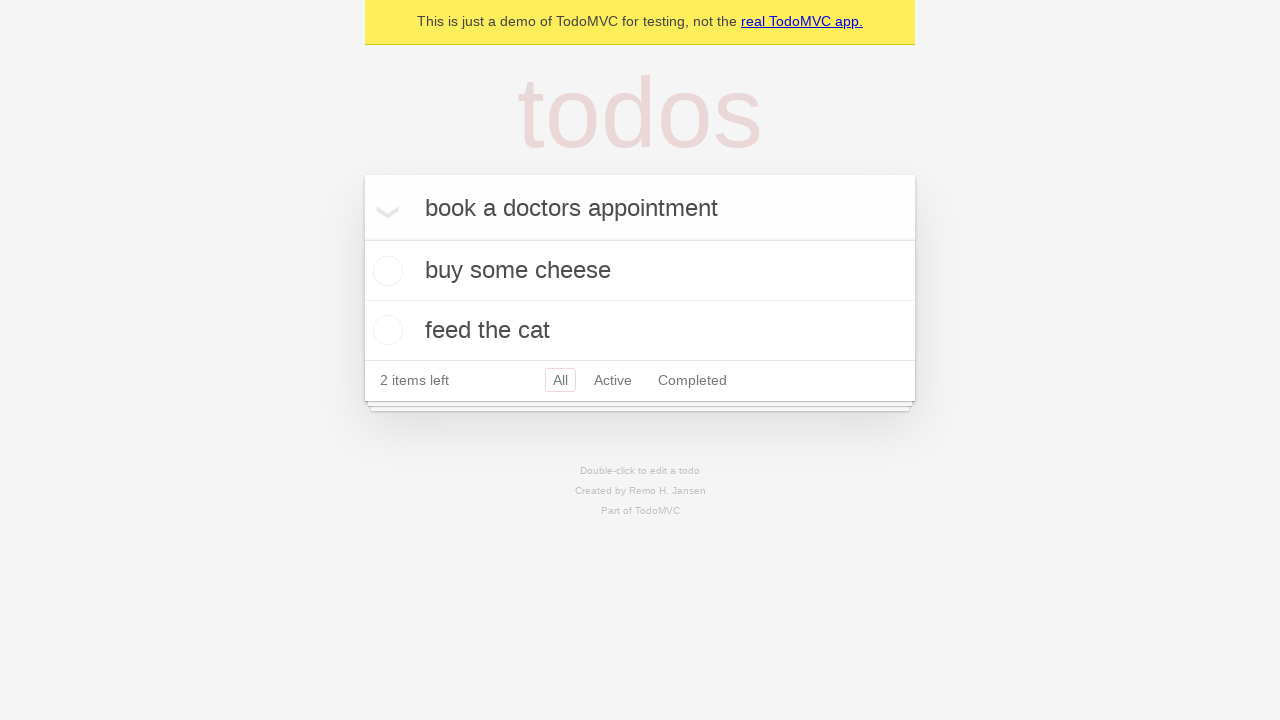

Pressed Enter to create third todo 'book a doctors appointment' on internal:attr=[placeholder="What needs to be done?"i]
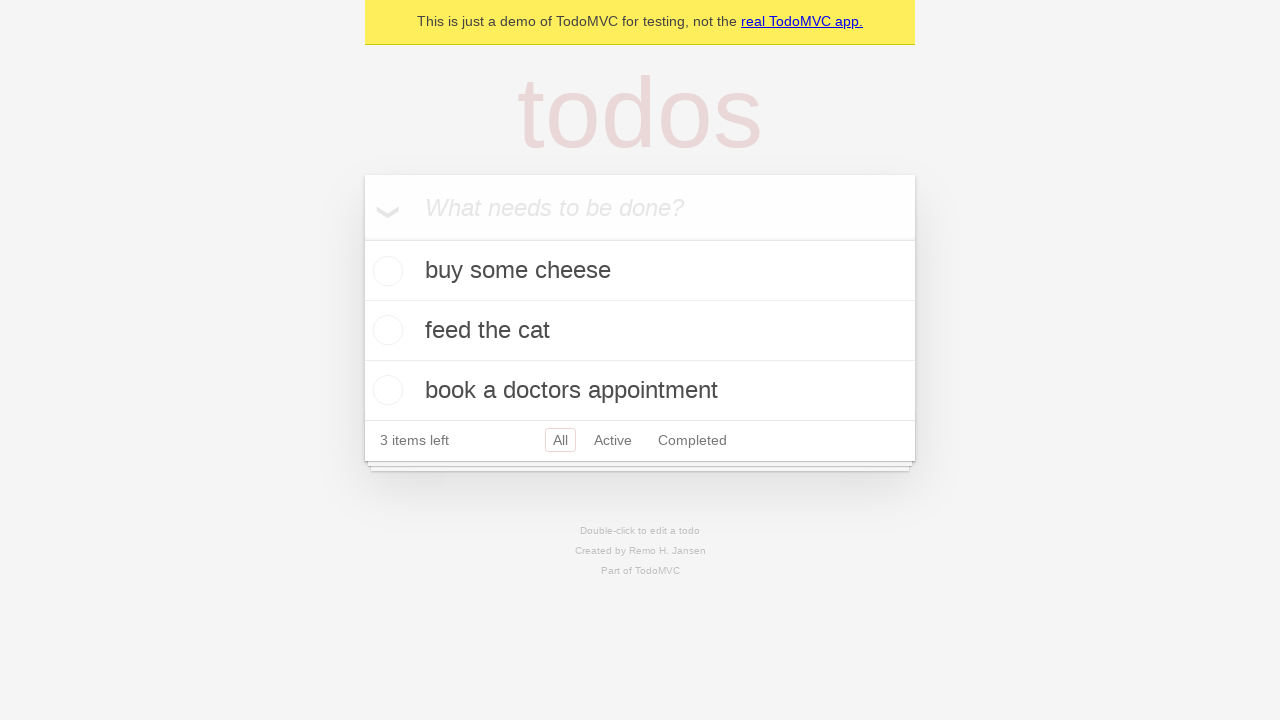

Checked toggle-all to mark all todos as complete at (362, 238) on internal:label="Mark all as complete"i
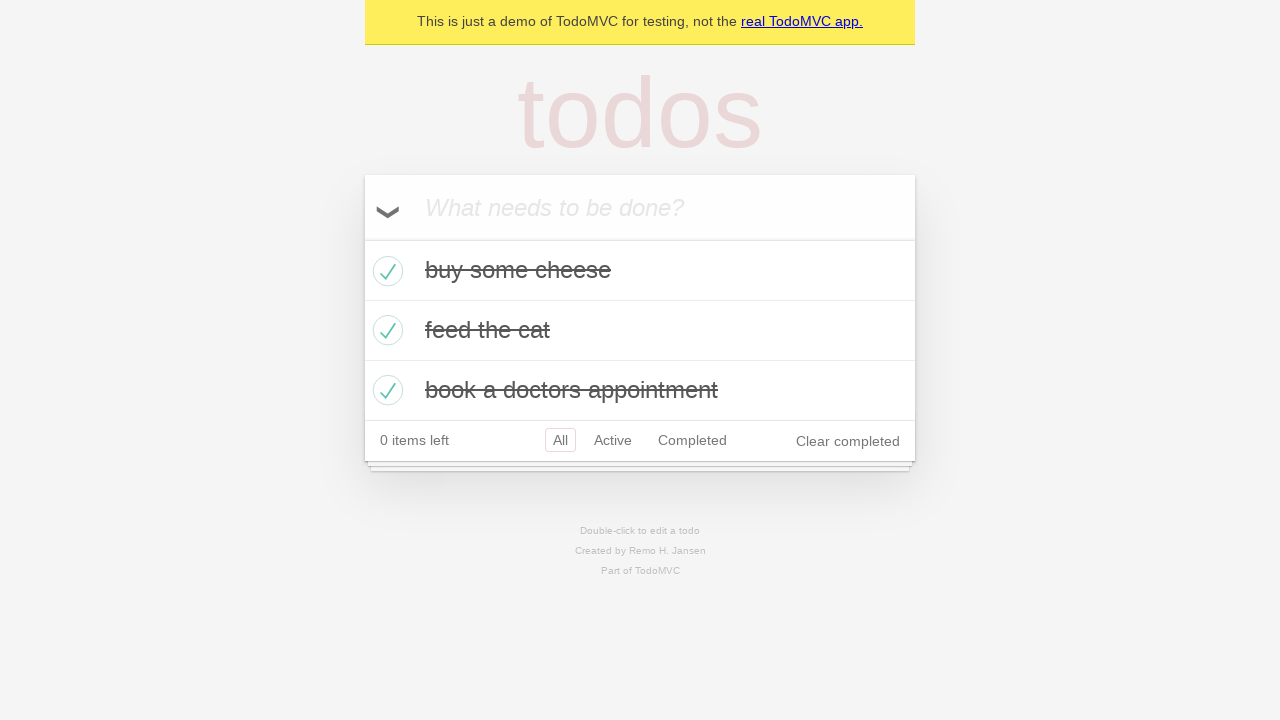

Unchecked toggle-all to clear the complete state of all todos at (362, 238) on internal:label="Mark all as complete"i
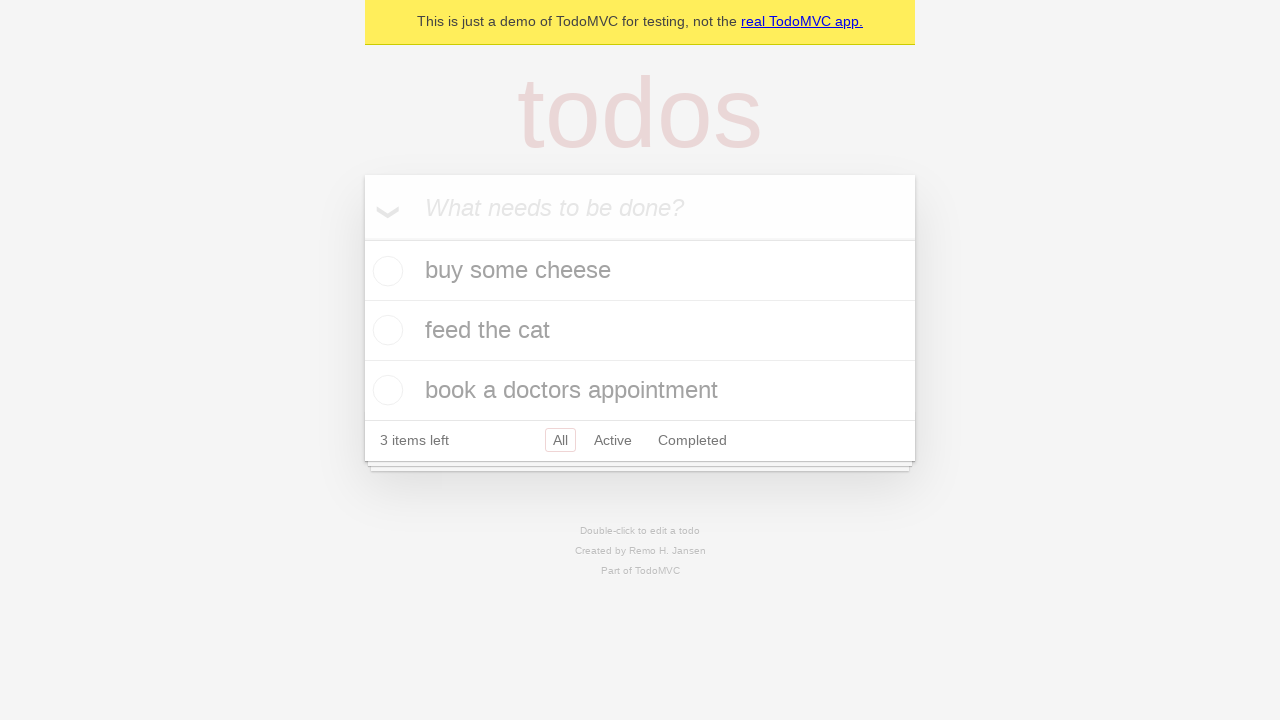

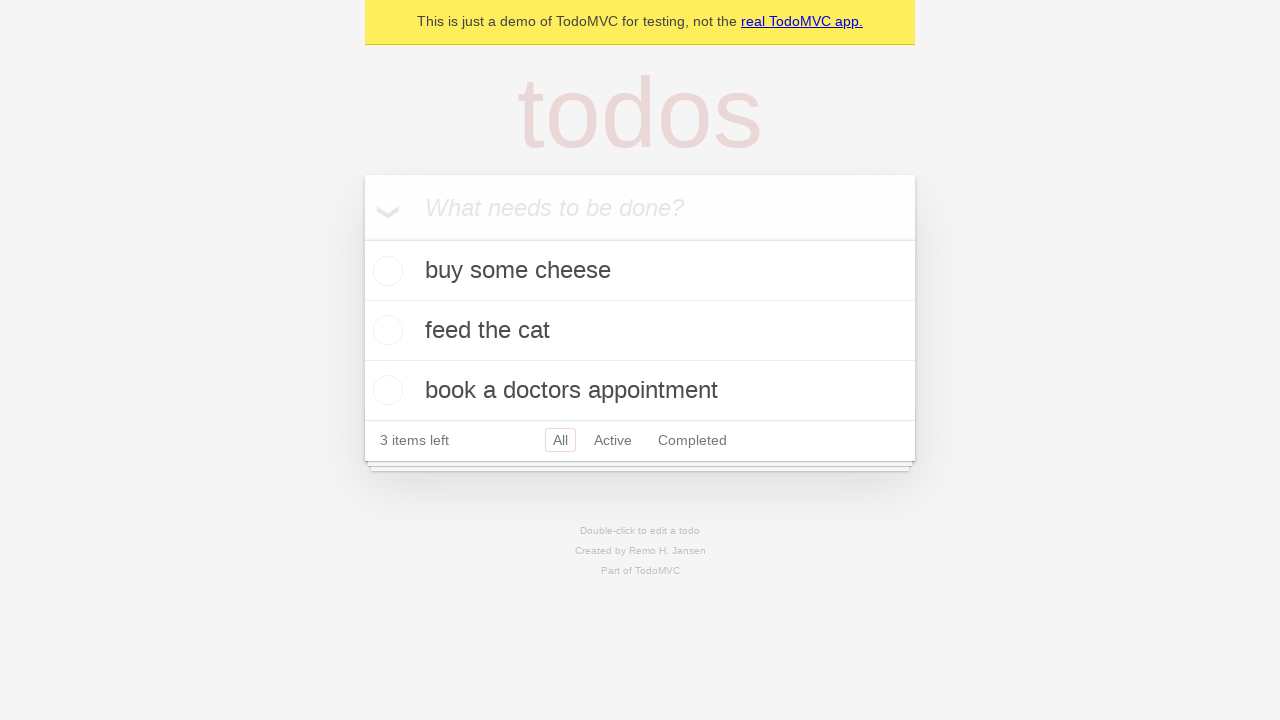